Tests a registration form by filling in first name, last name, and email fields, submitting the form, and verifying a success message appears.

Starting URL: http://suninjuly.github.io/registration1.html

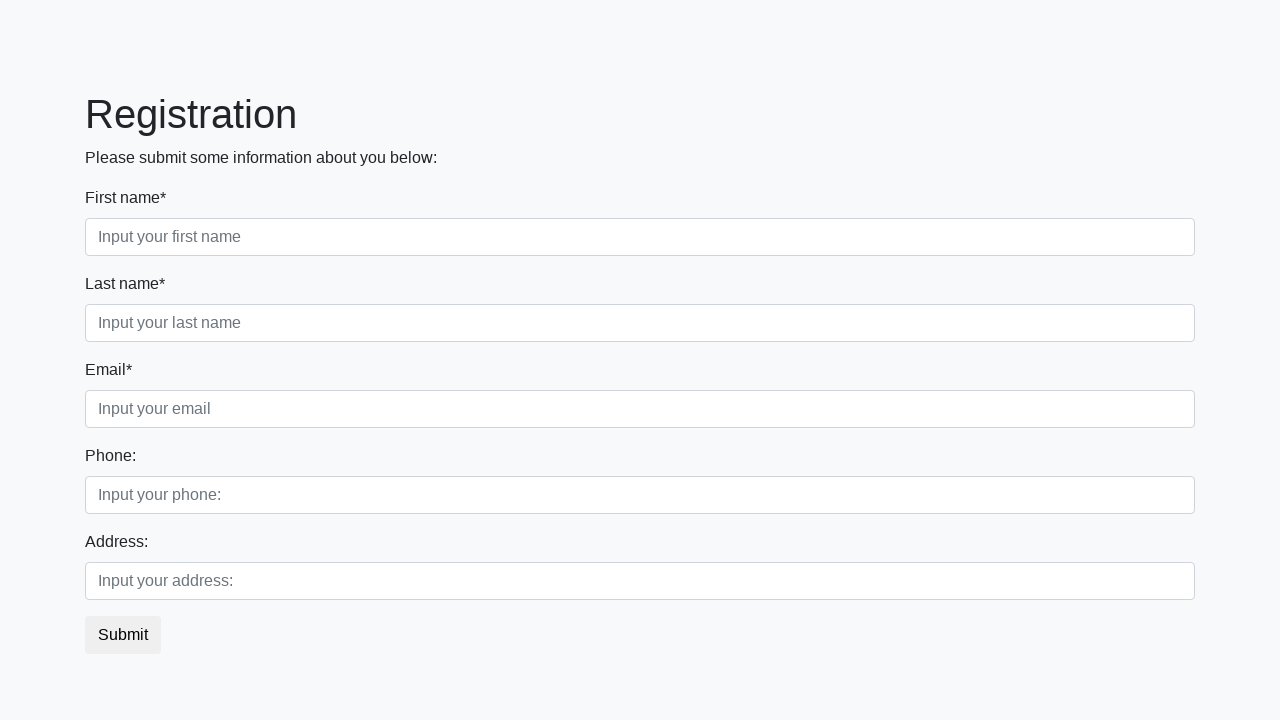

Filled first name field with 'Temba' on [placeholder='Input your first name']
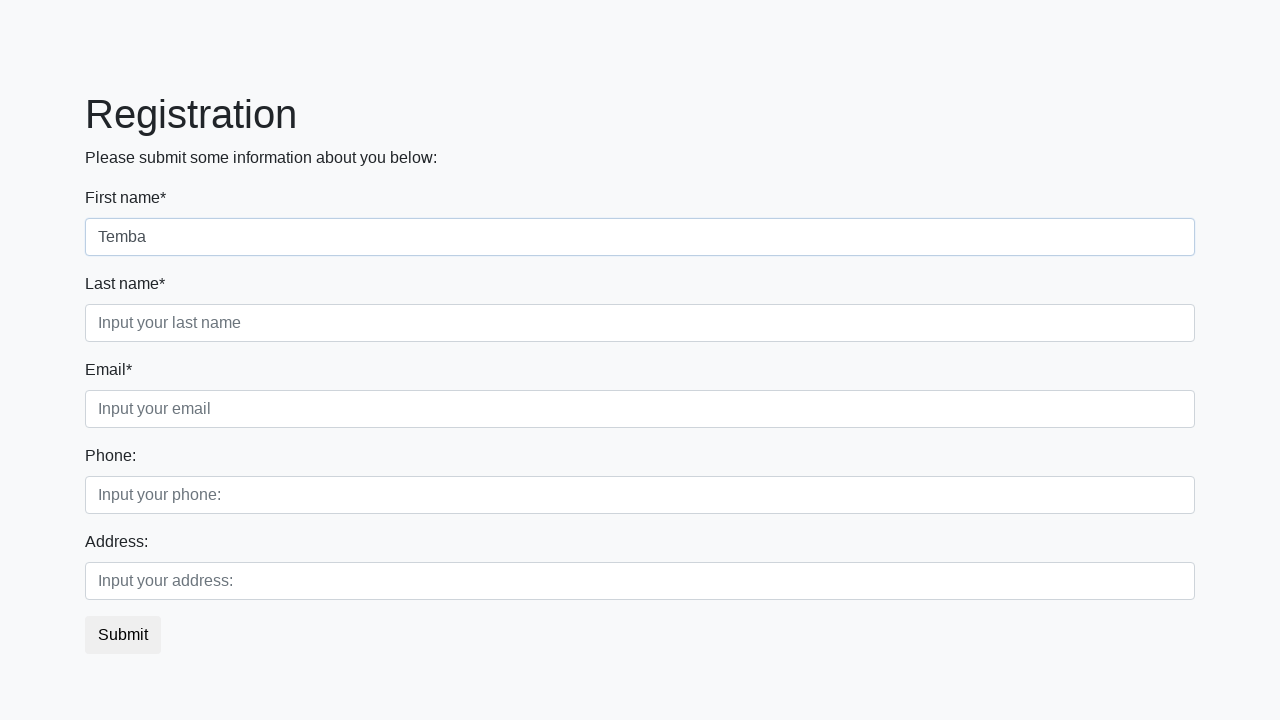

Filled last name field with 'Ketov' on [placeholder='Input your last name']
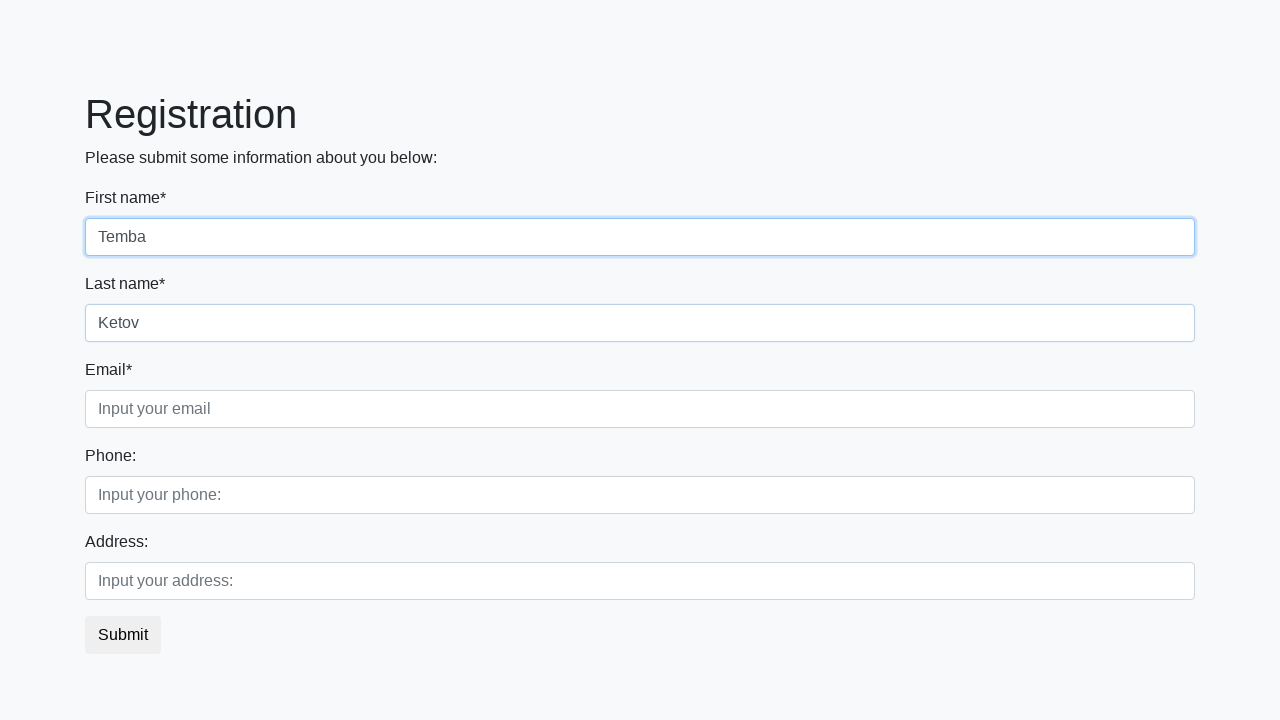

Filled email field with 'ktv@list.ru' on [placeholder='Input your email']
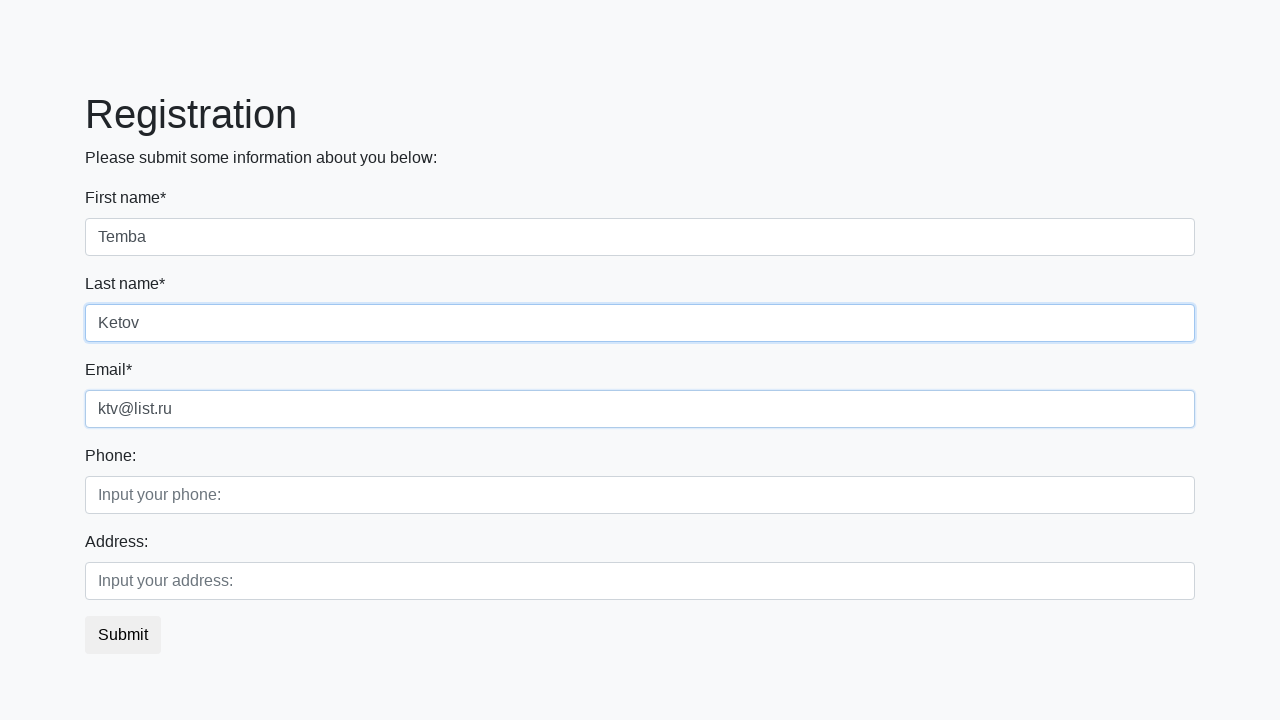

Clicked submit button to register at (123, 635) on button.btn
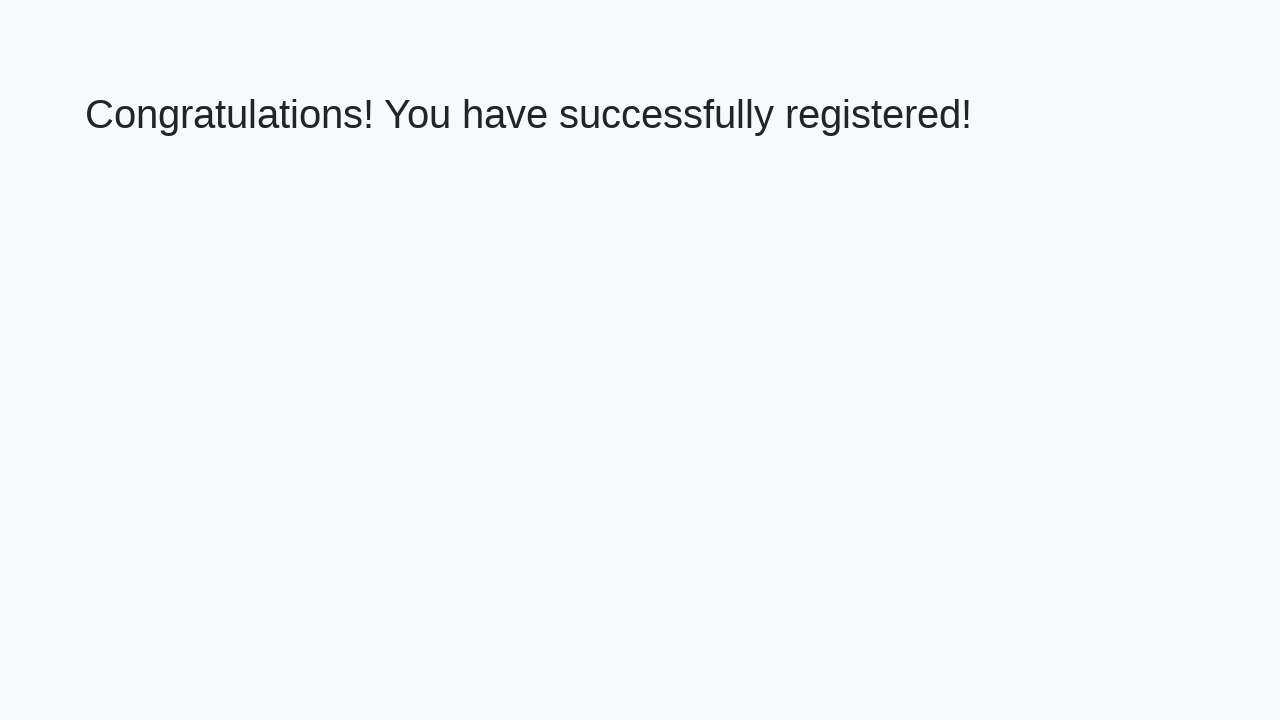

Success message h1 element loaded
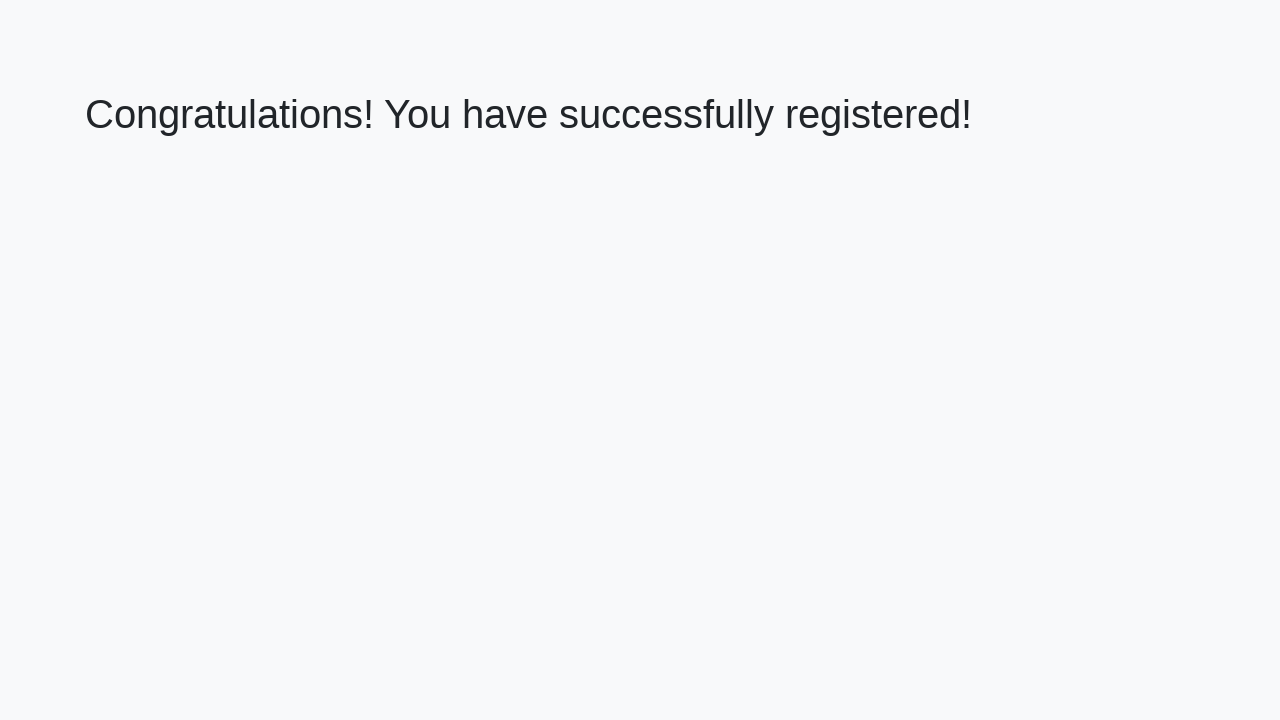

Retrieved success message text: 'Congratulations! You have successfully registered!'
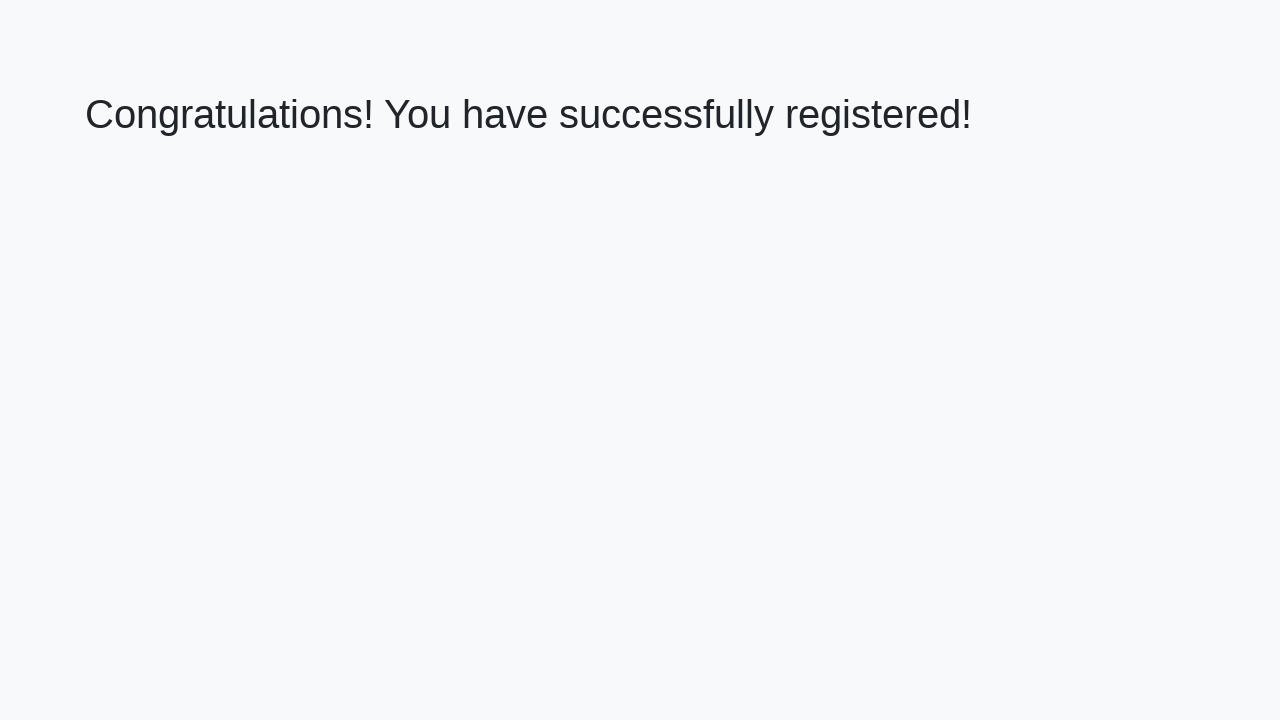

Verified success message matches expected text
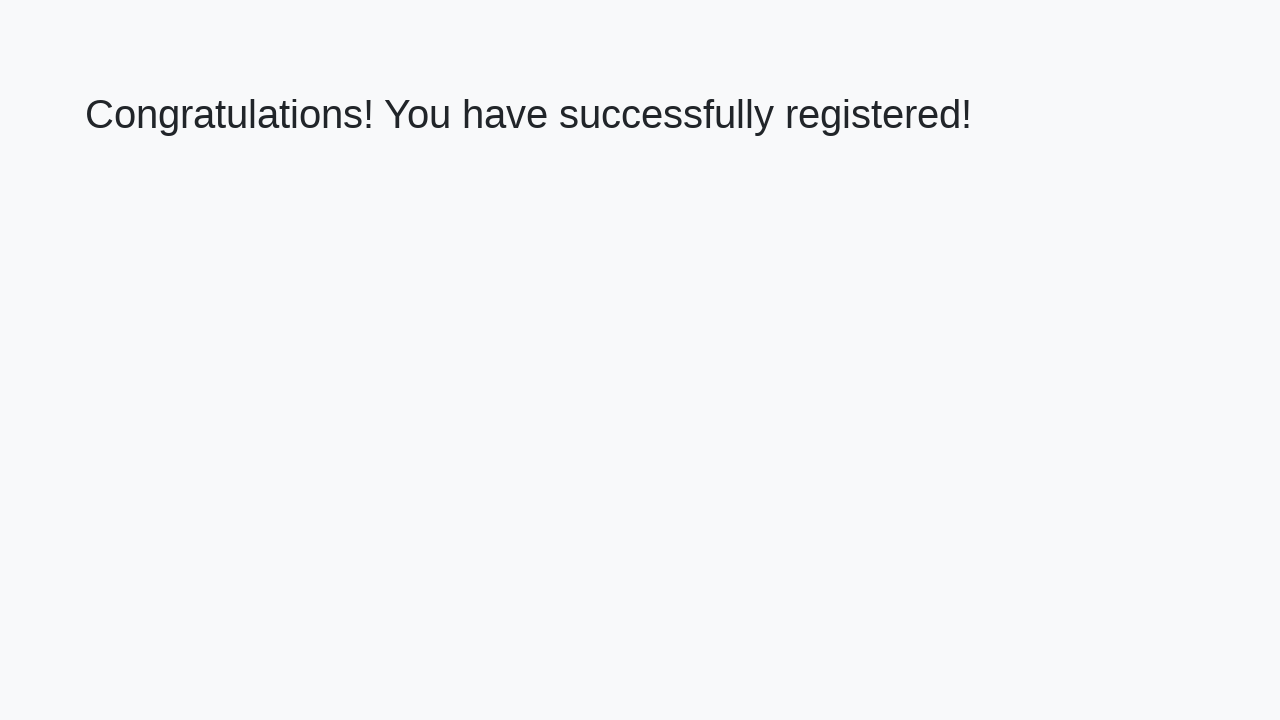

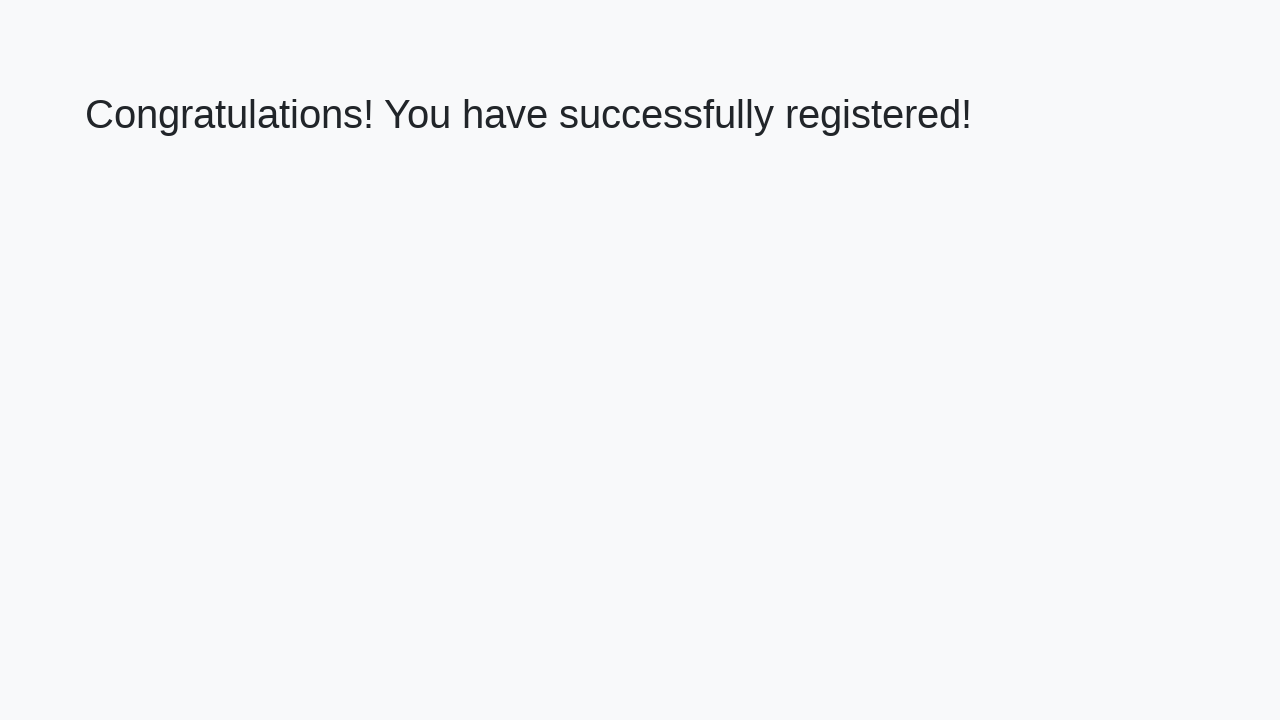